Tests browser tab switching by clicking a link that opens a new tab, switching to the child tab, and verifying content is present on the new tab.

Starting URL: https://rahulshettyacademy.com/loginpagePractise/#

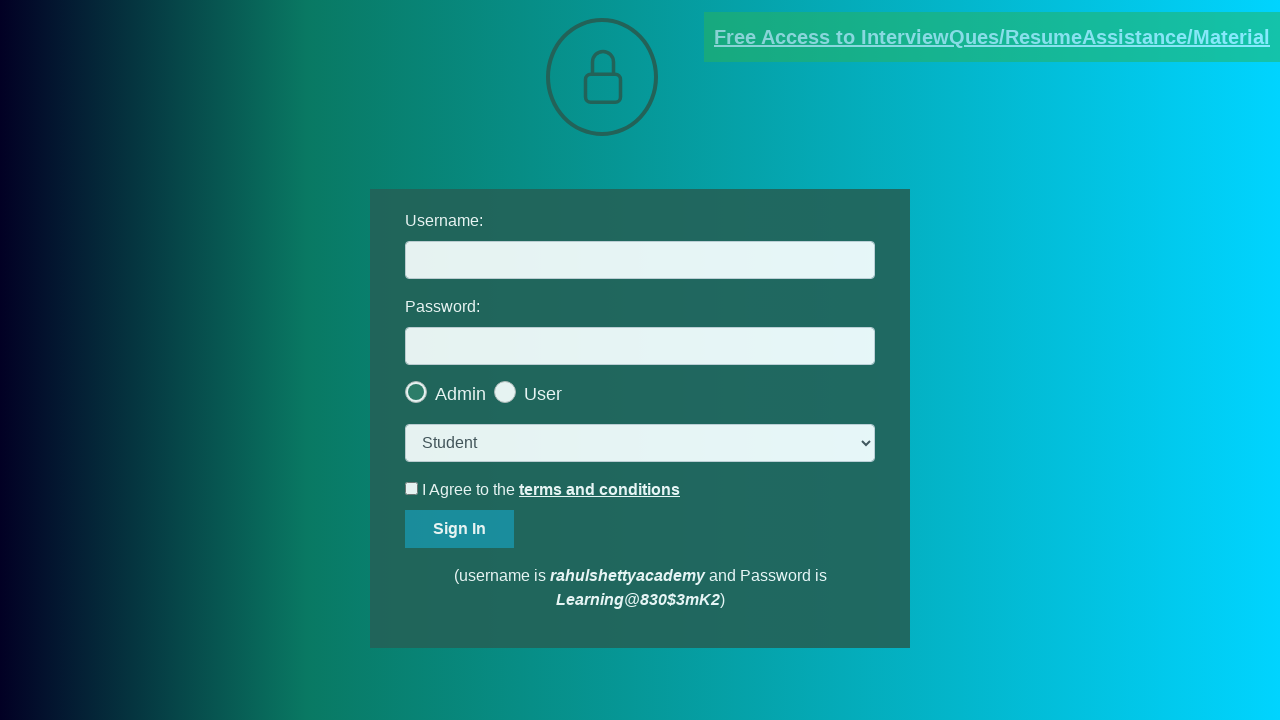

Clicked blinking text link to open new tab at (992, 37) on .blinkingText
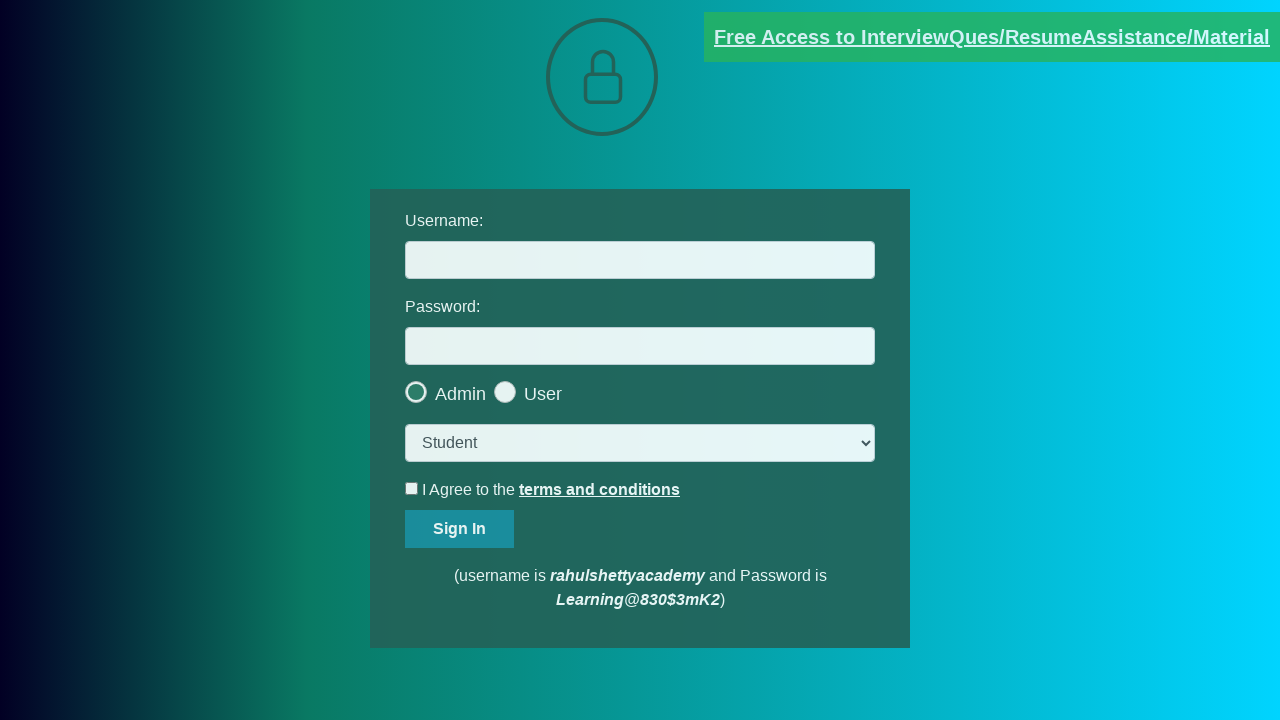

Captured new tab/page object
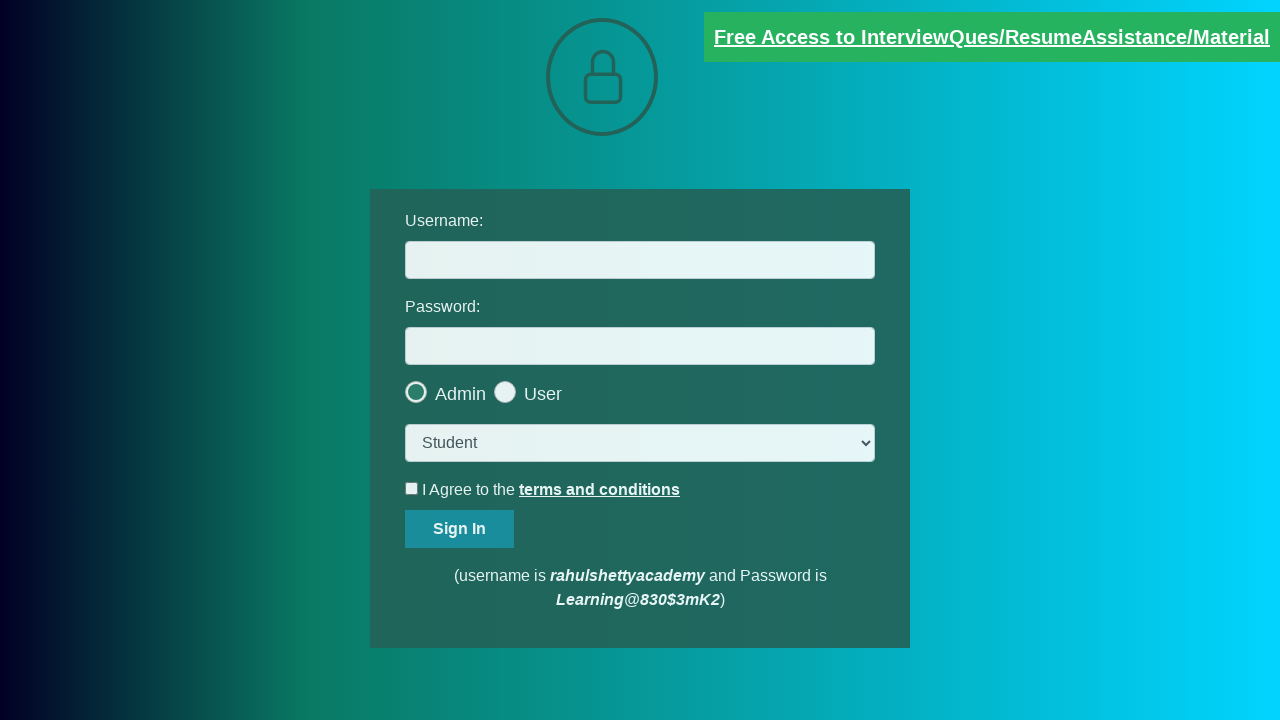

New page finished loading
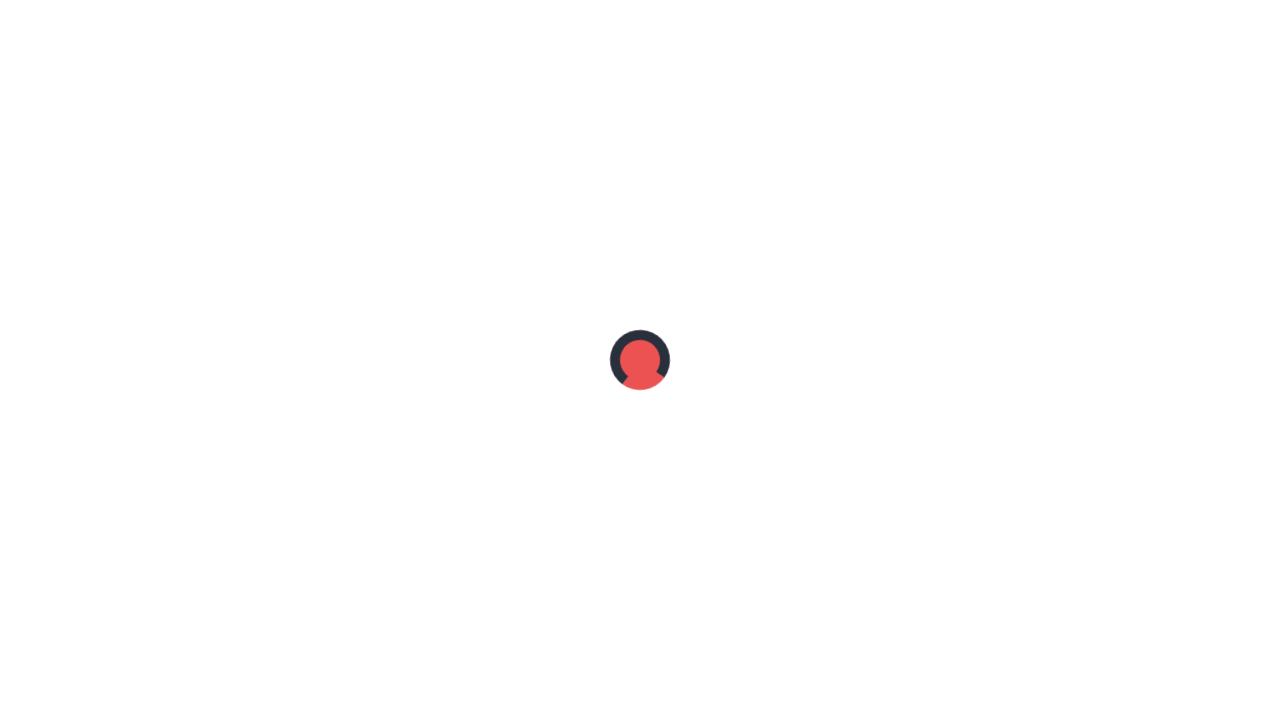

Verified content element '.im-para.red' is present on child tab
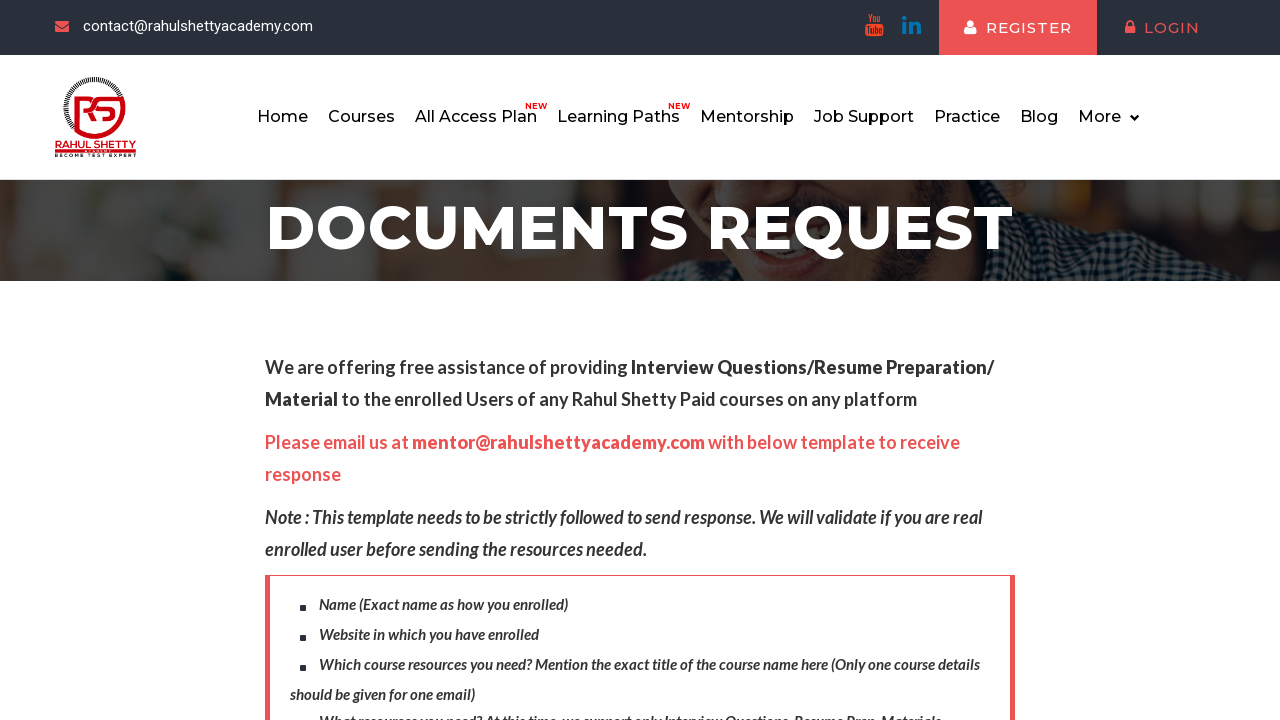

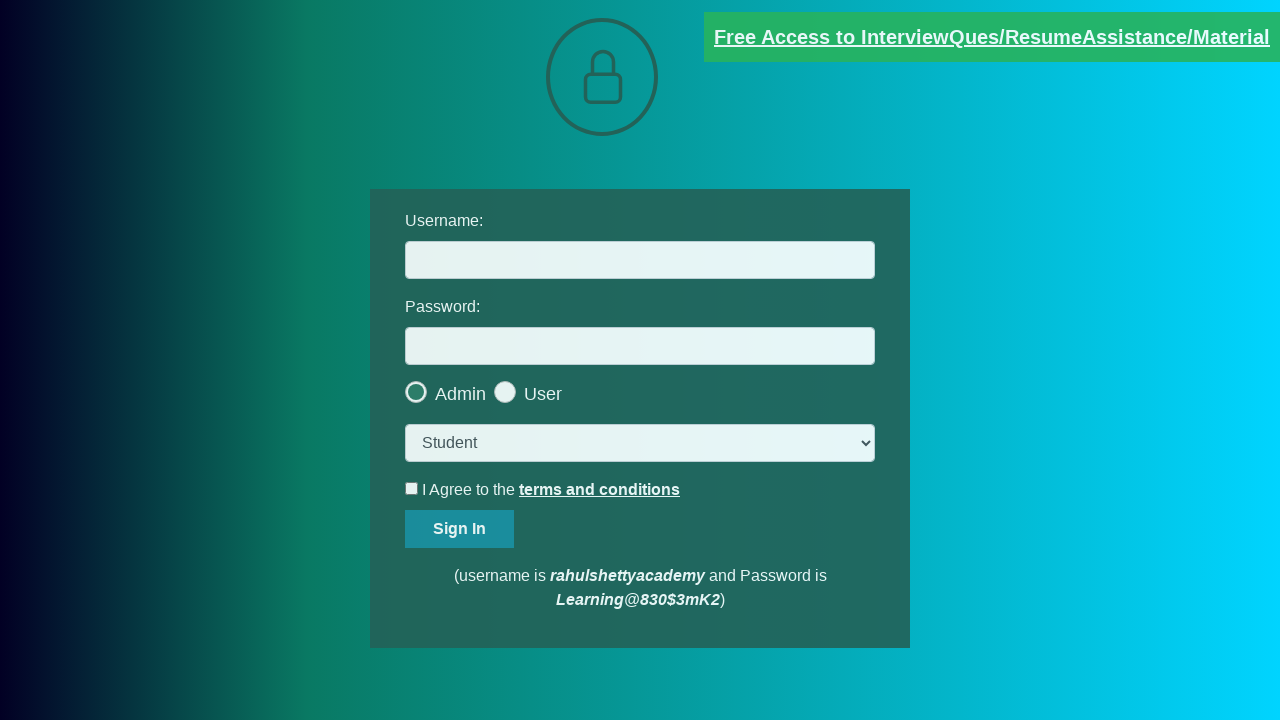